Tests the PPC form by filling in name, email, phone, selecting a service dropdown, entering project details, and submitting the form.

Starting URL: https://magnetoitsolutions.com/ppc/headless-commerce/?qa=test

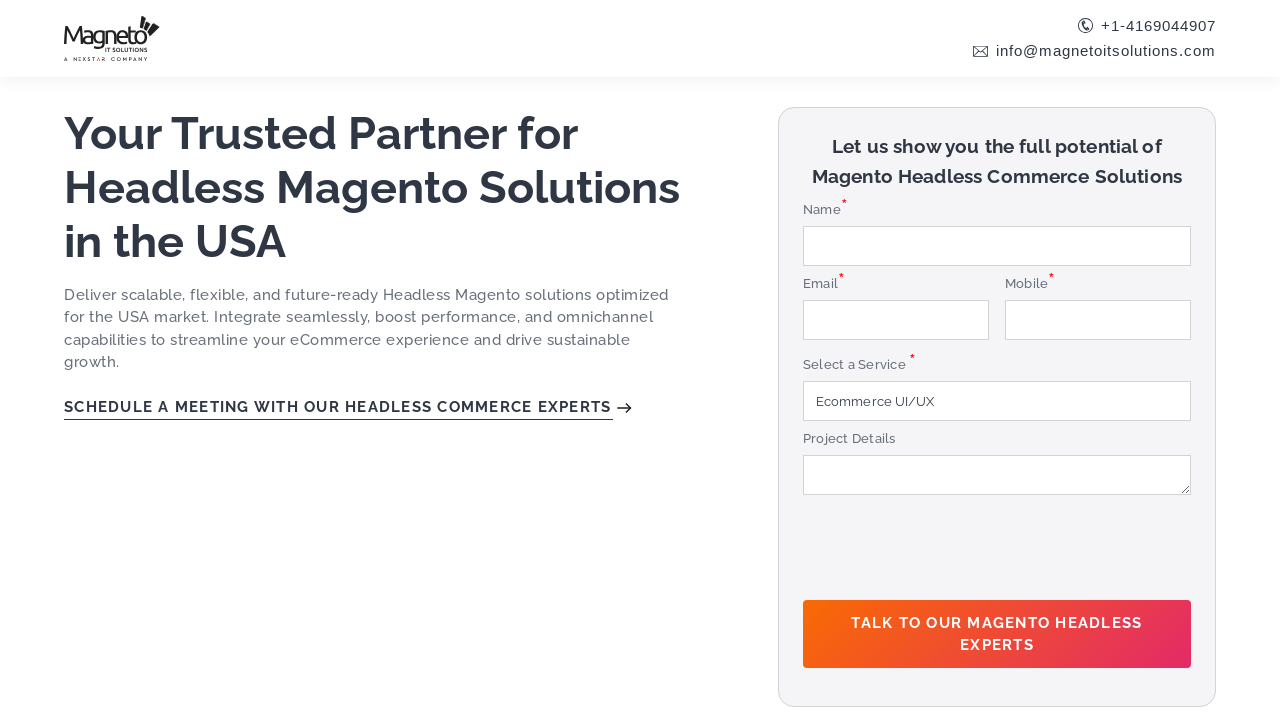

Filled name field with 'Sarah Johnson' on #SingleLine1
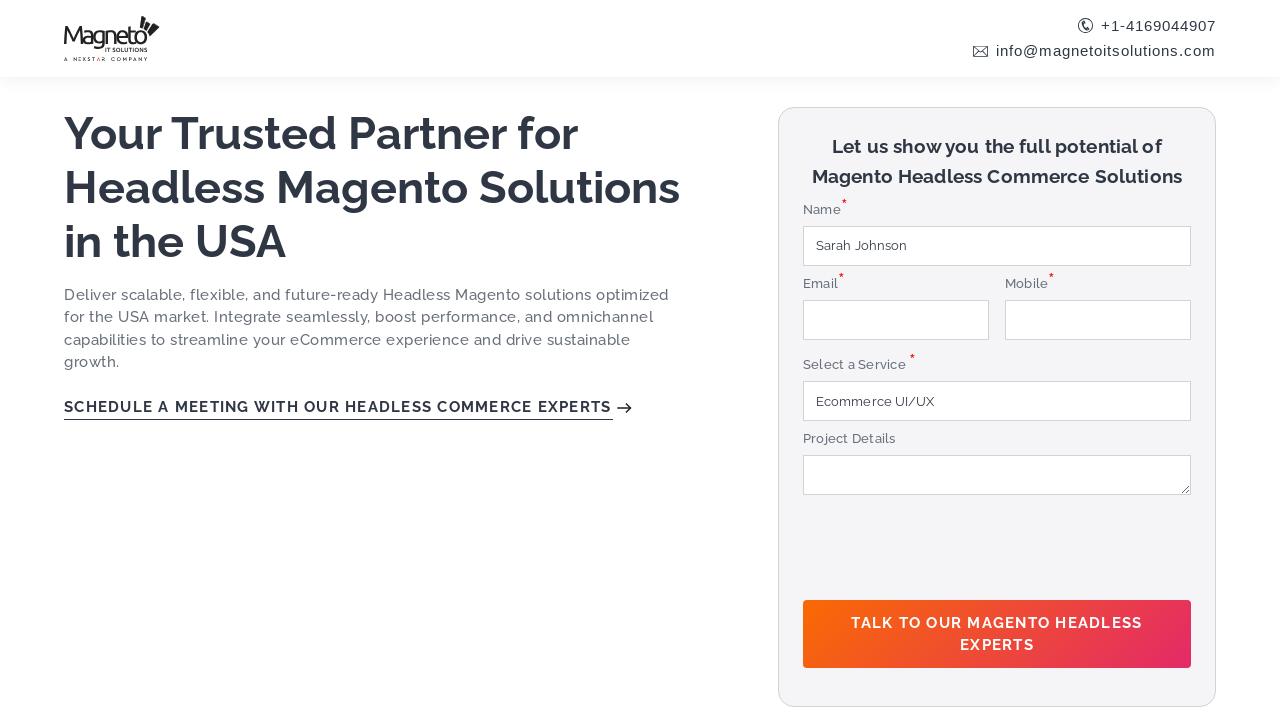

Filled email field with 'sarahjohnson+512@example.com' on #Email
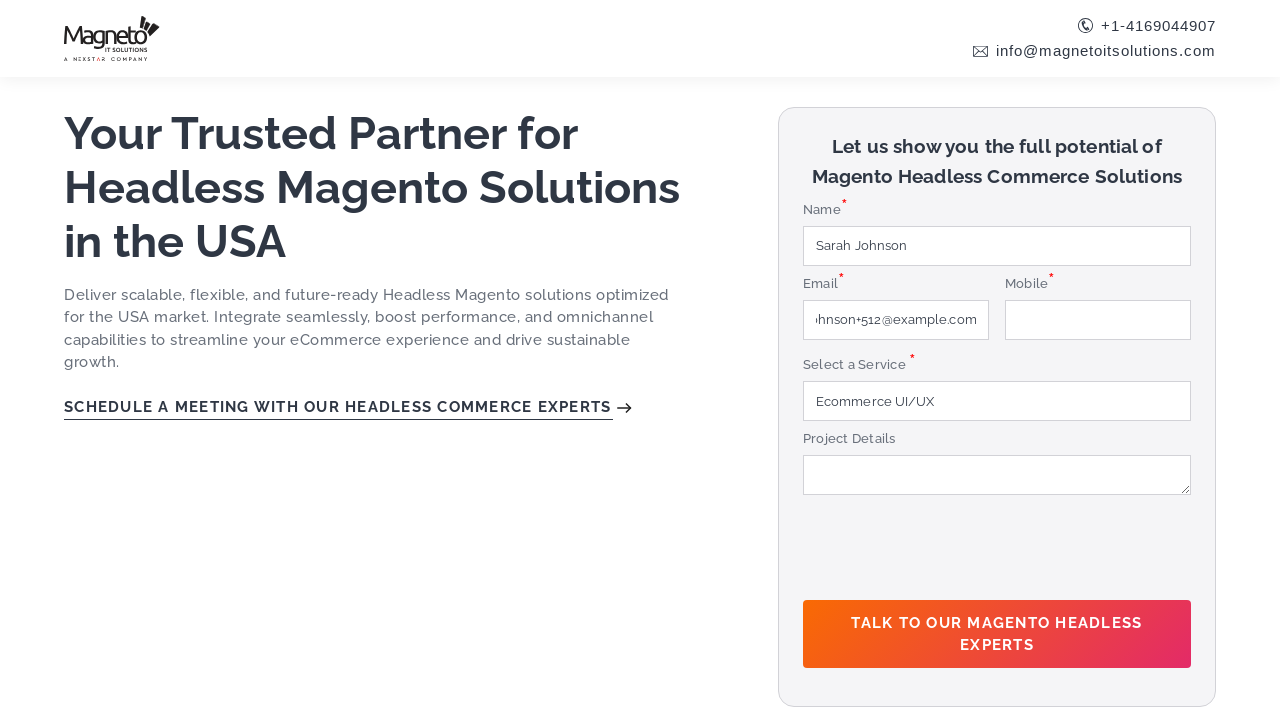

Filled phone field with '4445556789' on #mobile_label
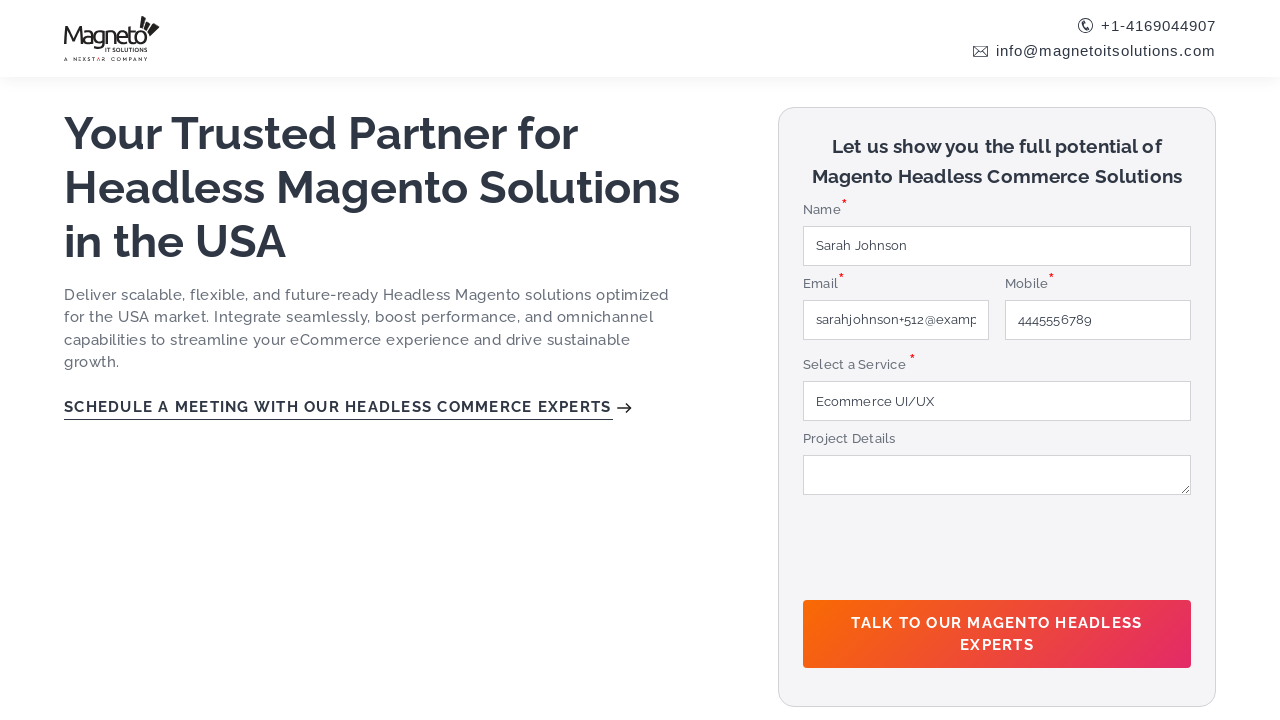

Selected service option at index 2 from dropdown on #service_label
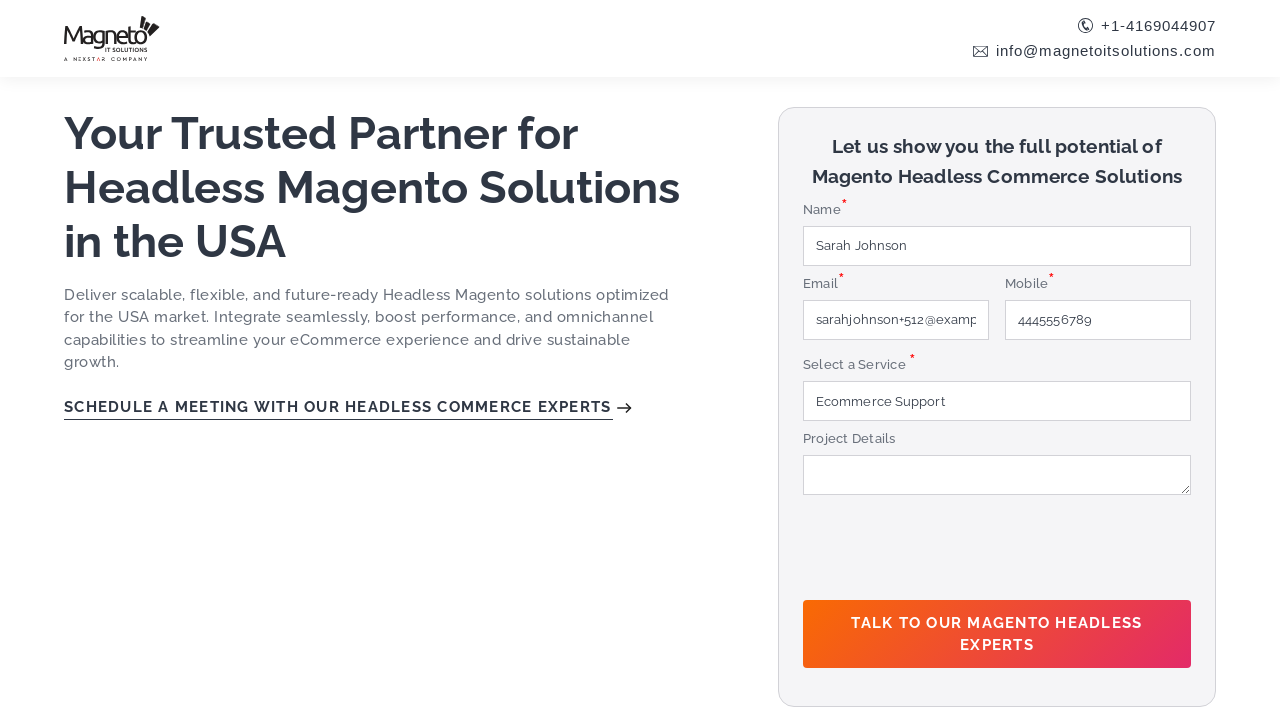

Filled project details field with test description on textarea[name='MultiLine']
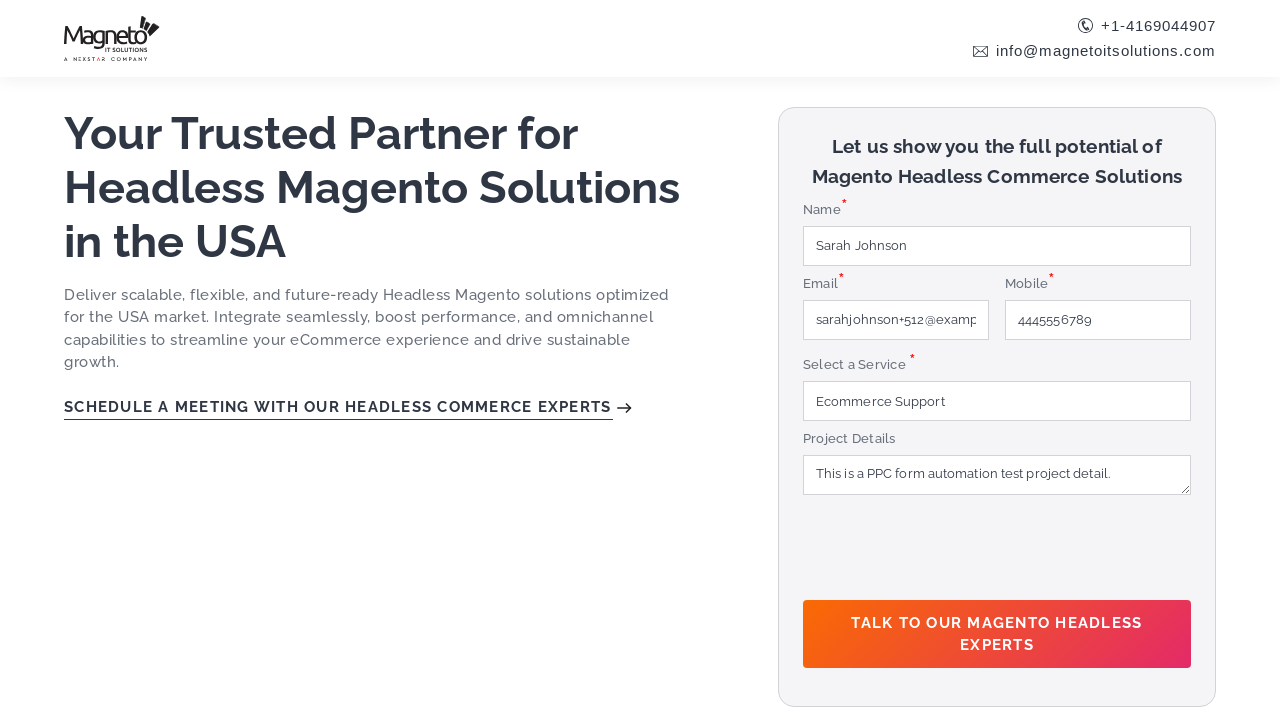

Scrolled down 500px to reveal submit button
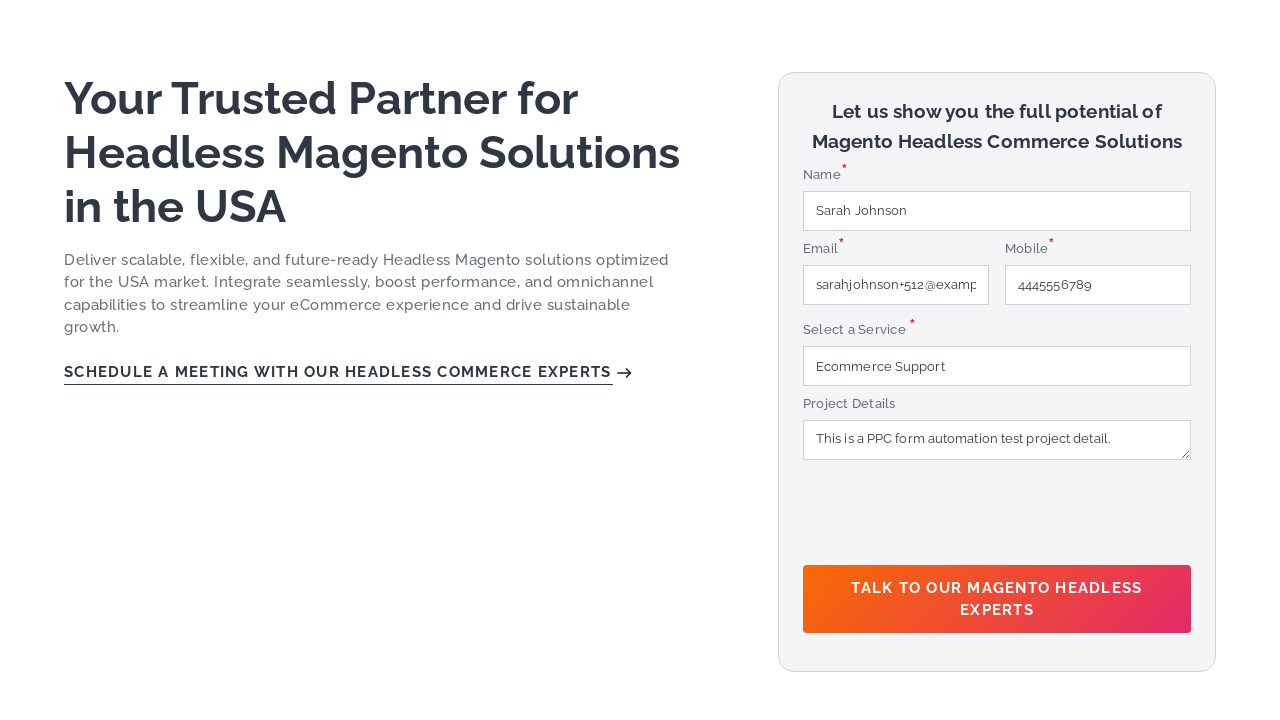

Clicked form submit button at (997, 134) on xpath=//*[@id="btn-validate"]
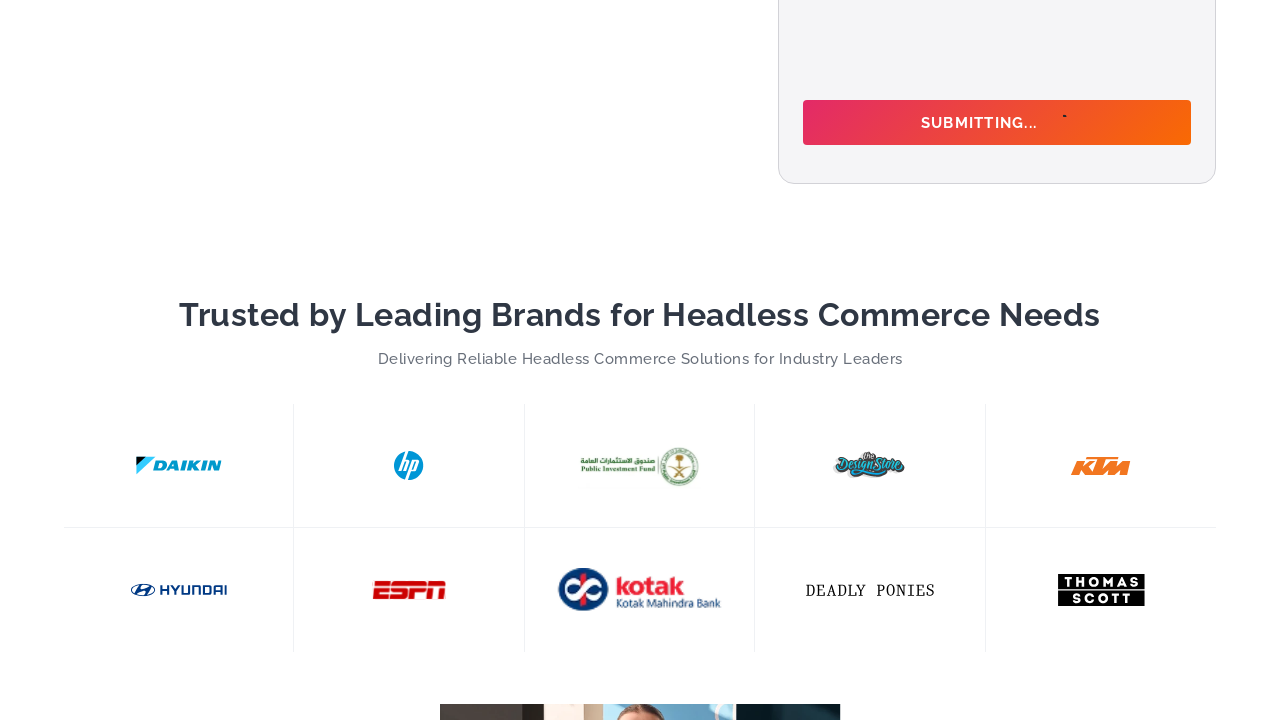

Waited 3 seconds for form submission to process
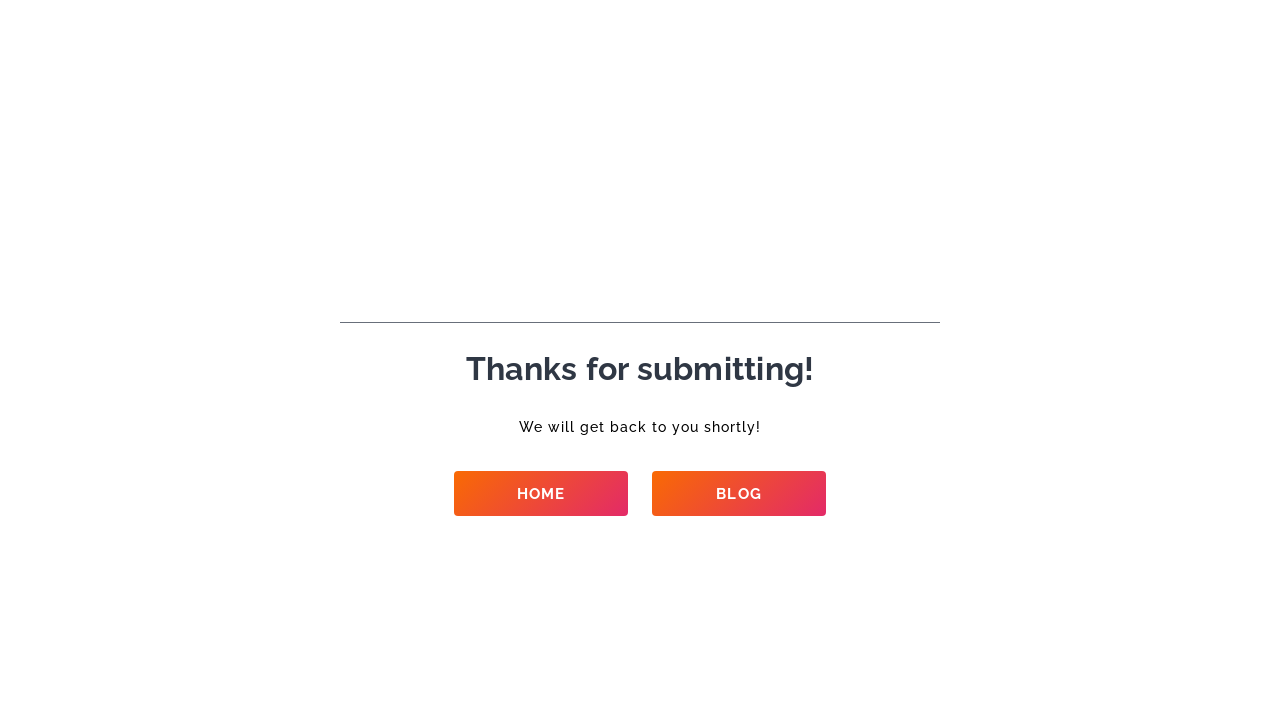

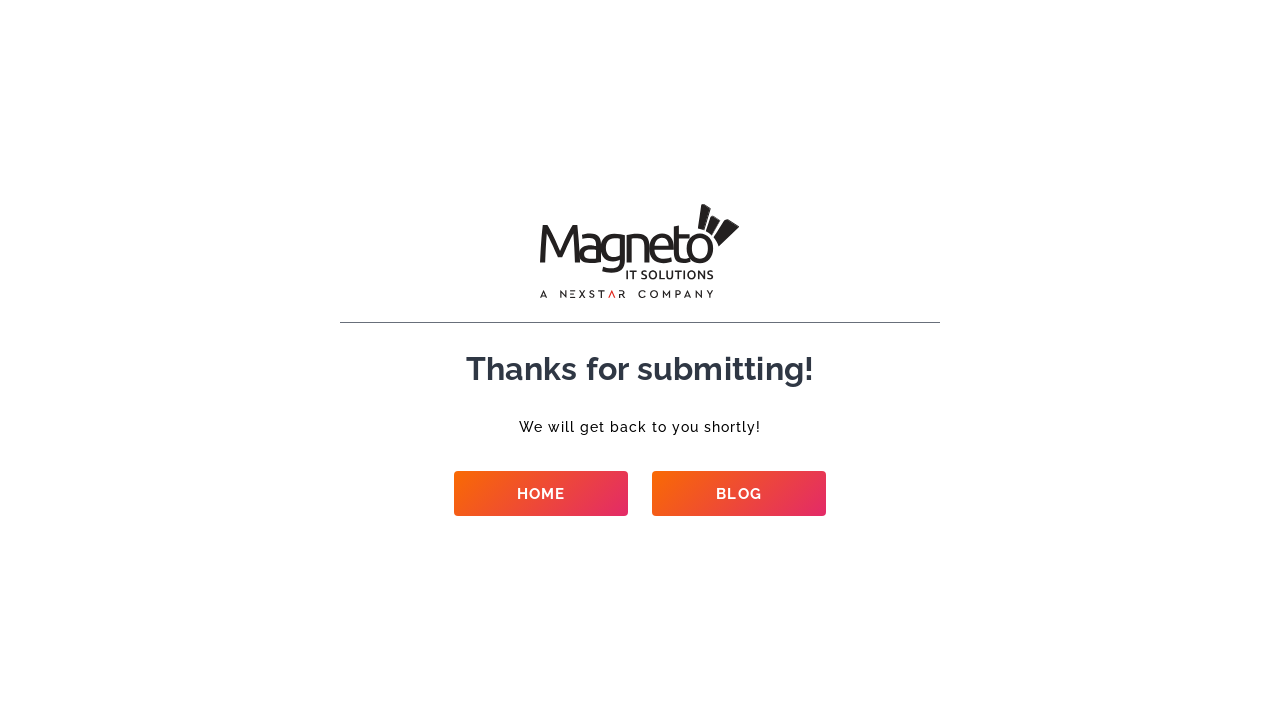